Tests editing a todo item and saving changes by pressing the Enter key

Starting URL: https://todomvc.com/examples/typescript-angular/#/

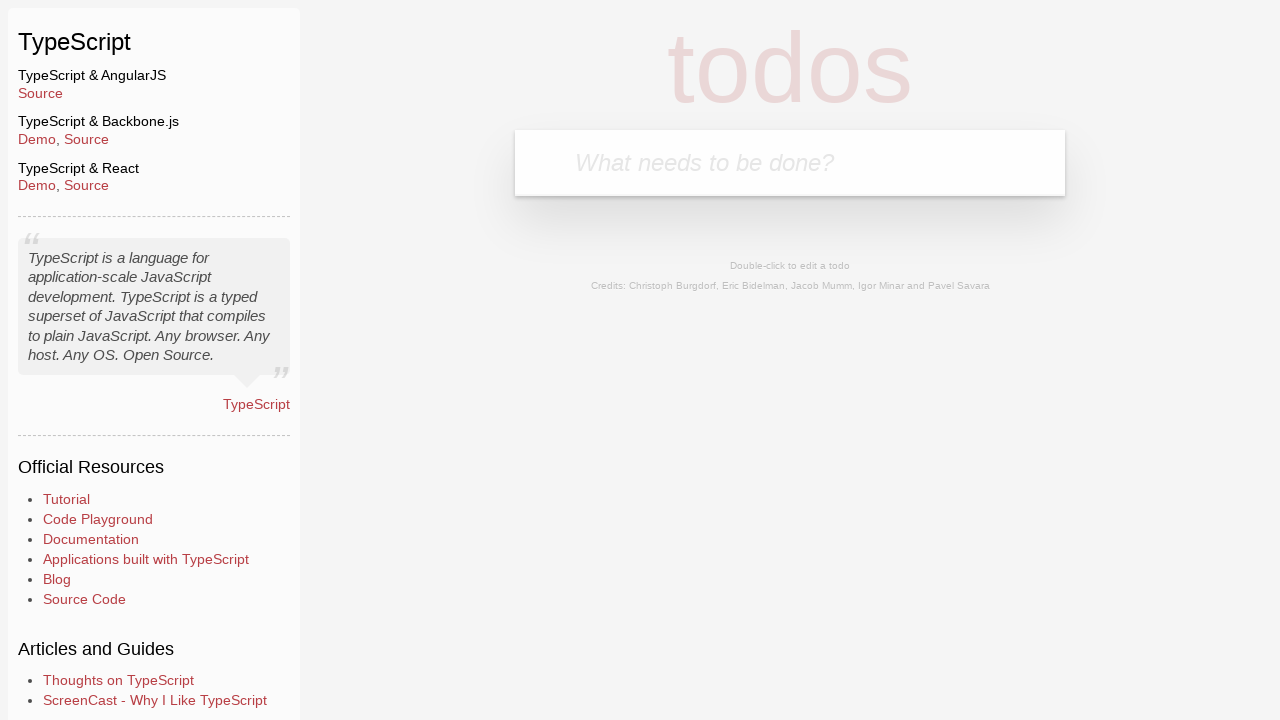

Filled new todo input with 'Example' on .new-todo
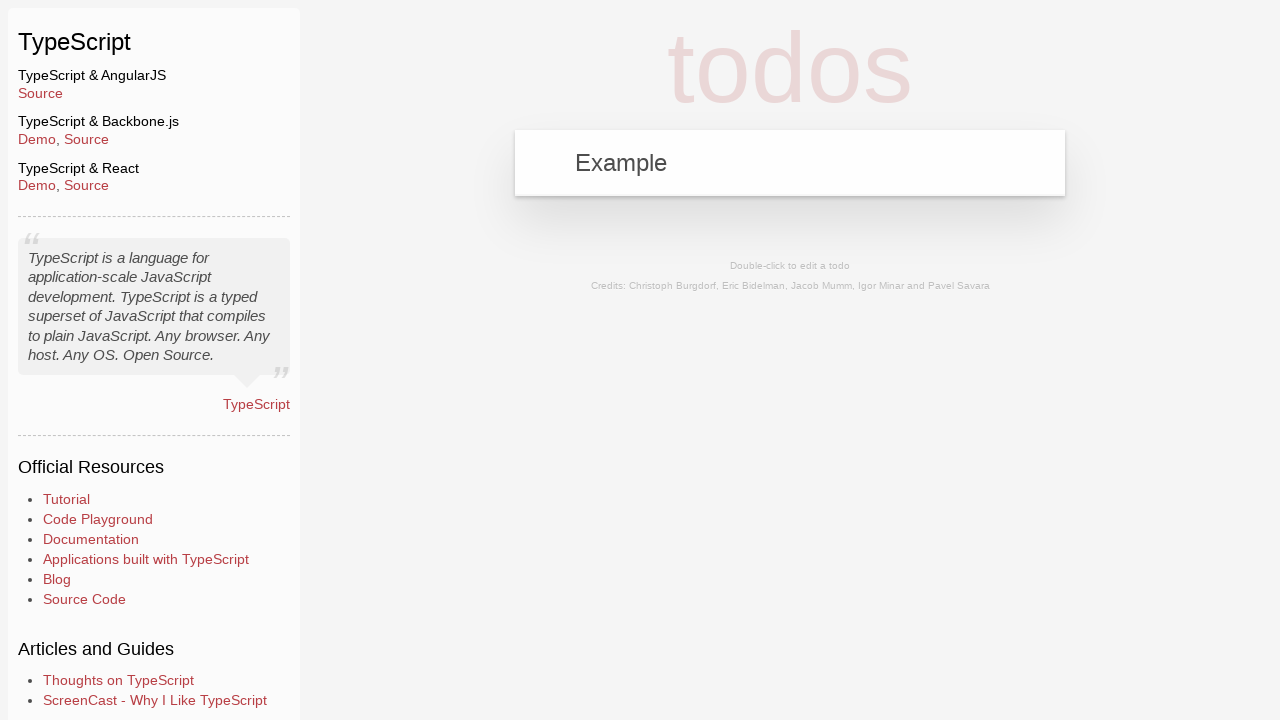

Pressed Enter to create new todo on .new-todo
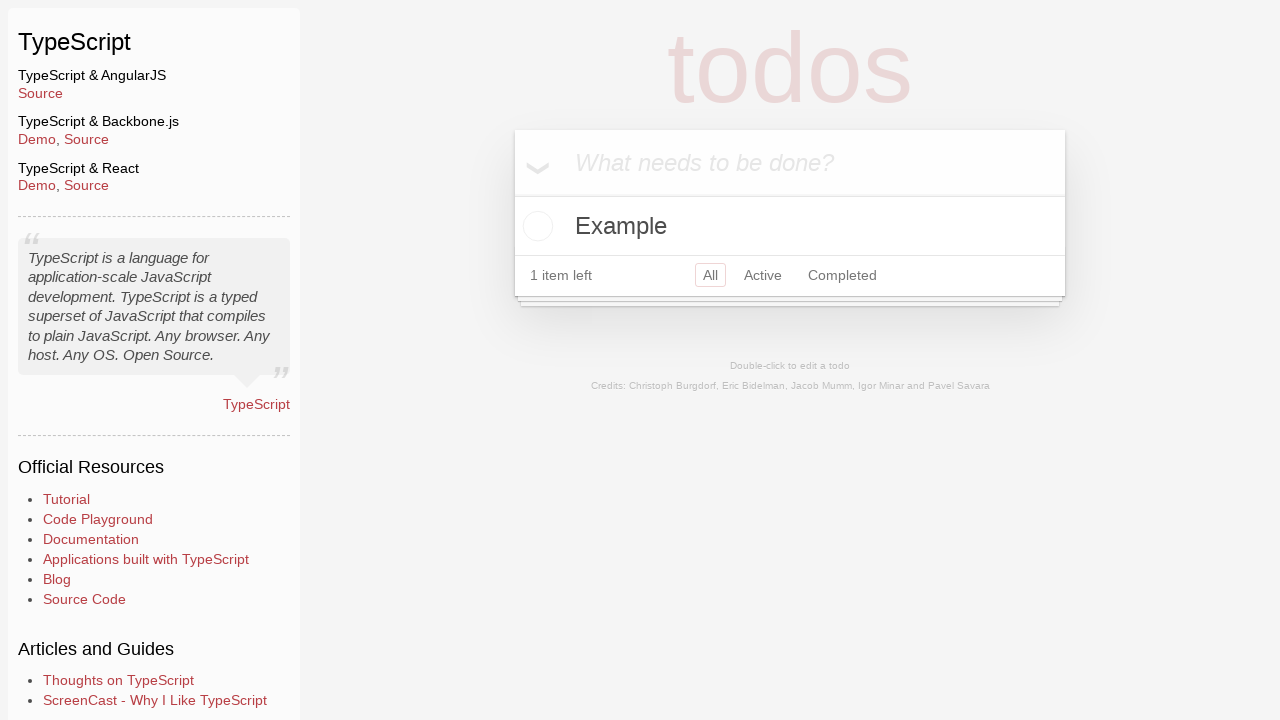

Double-clicked todo item to enter edit mode at (790, 226) on text=Example
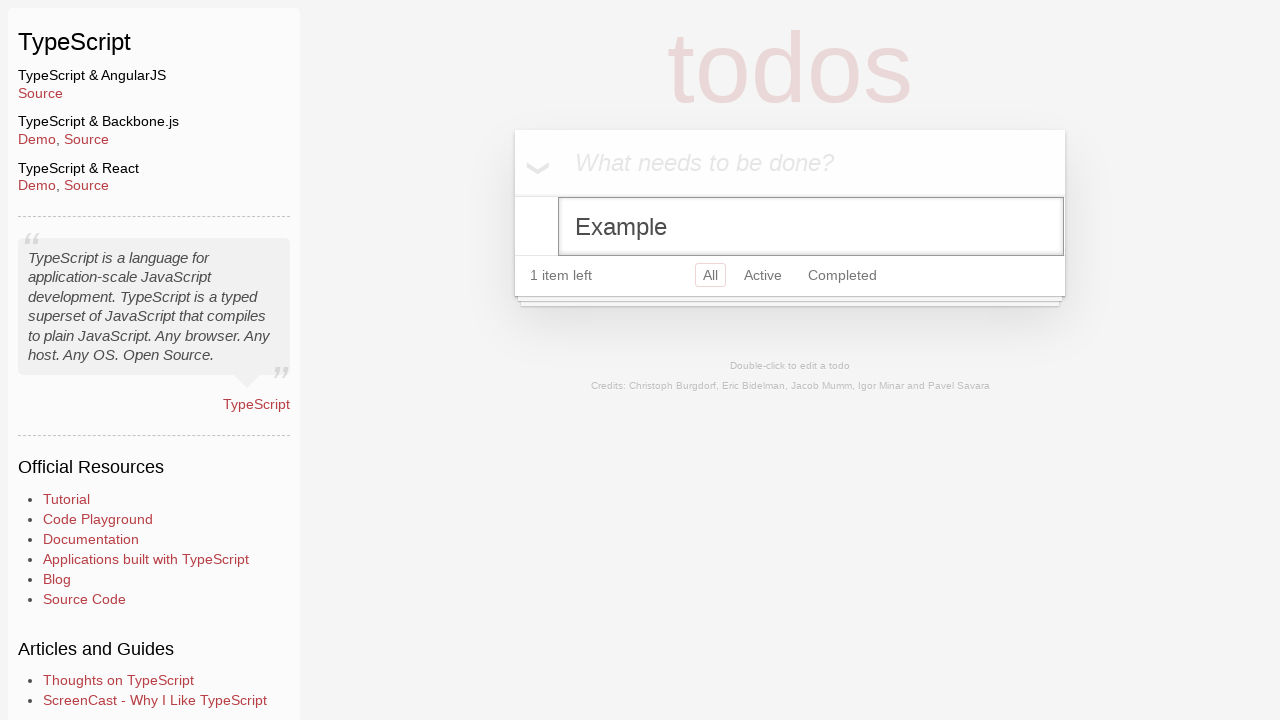

Filled edit field with 'Ipsum' on .edit
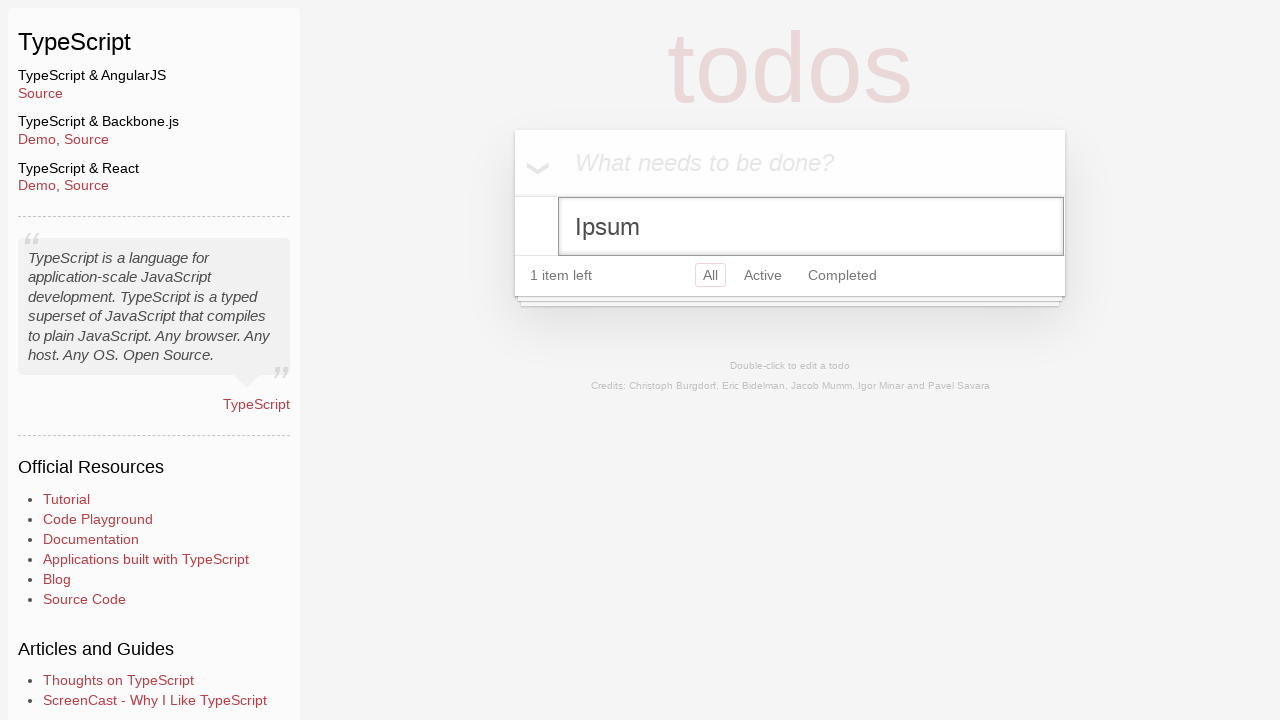

Pressed Enter to save changes on .edit
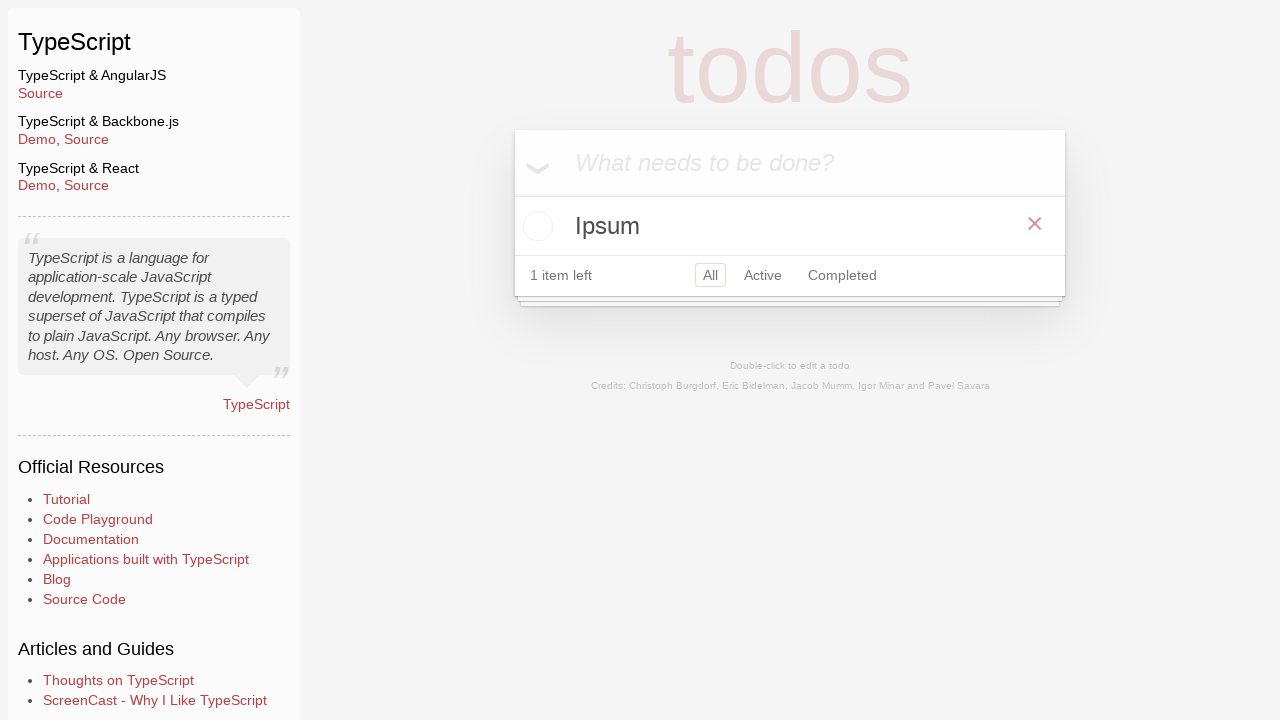

Verified todo text was updated to 'Ipsum'
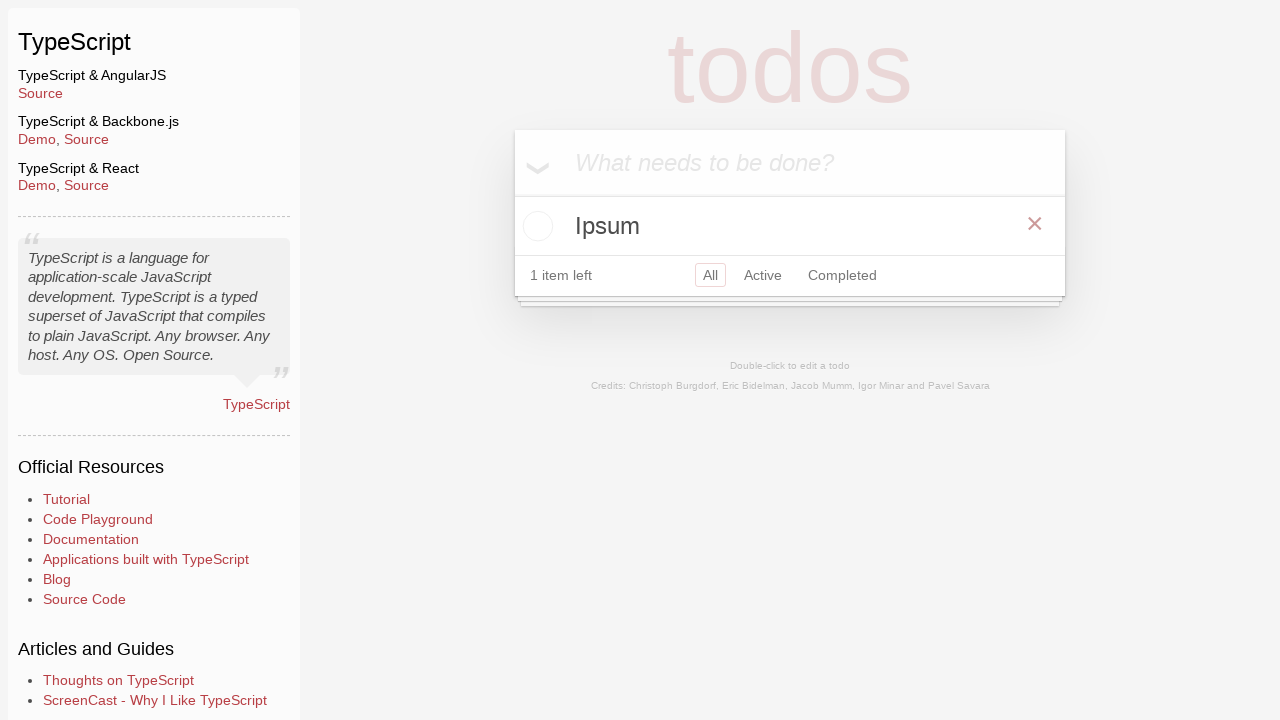

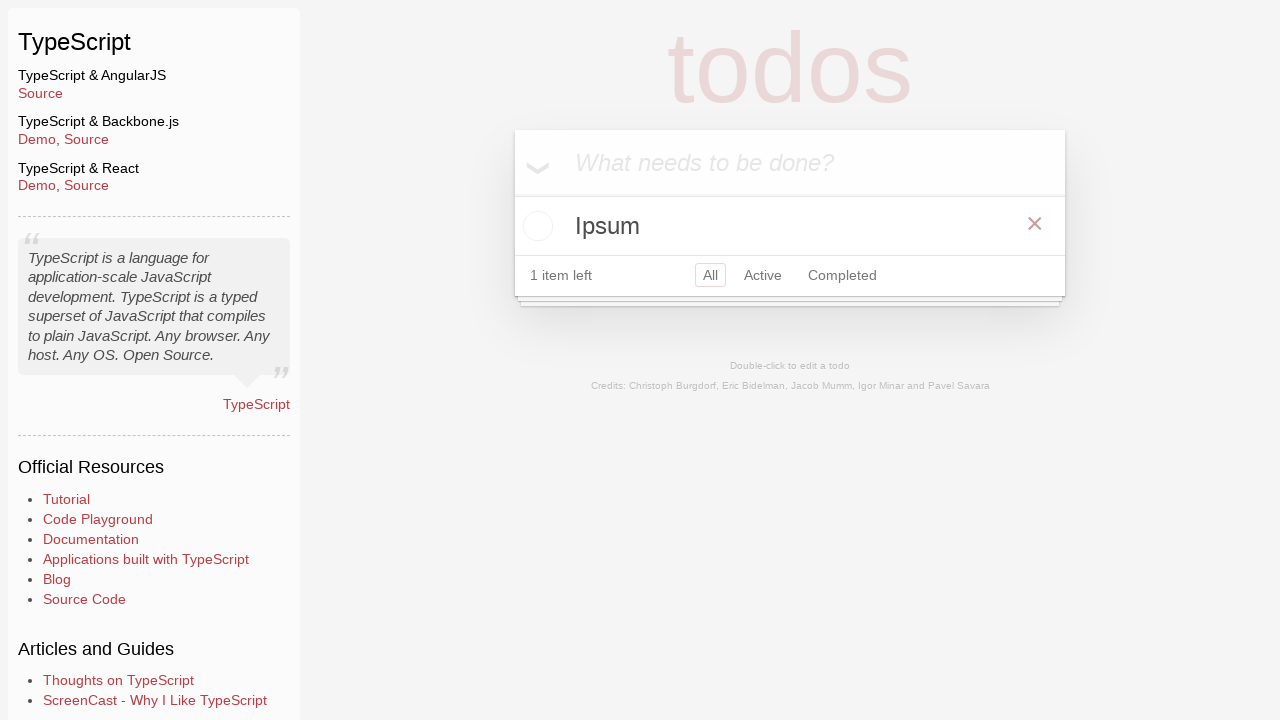